Tests autocomplete functionality by typing "ind" in an input field and selecting "India" from the dropdown suggestions that appear.

Starting URL: https://www.rahulshettyacademy.com/AutomationPractice

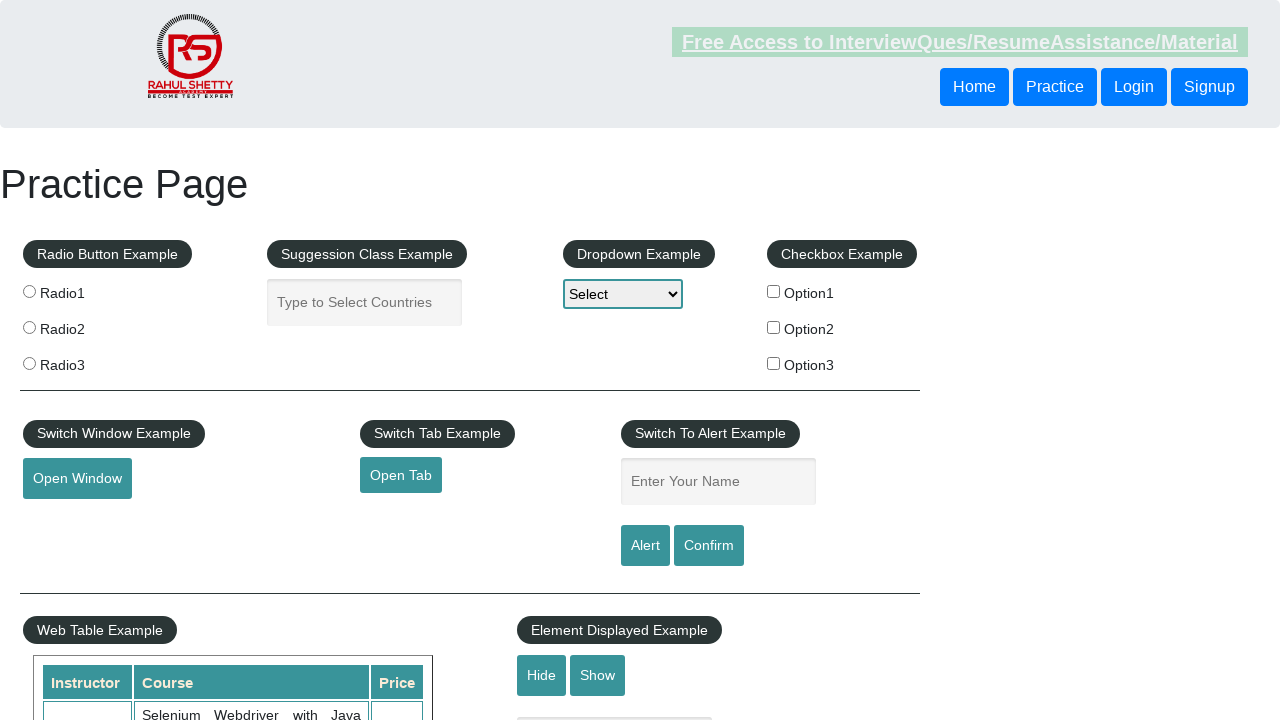

Typed 'ind' in autocomplete input field on .inputs.ui-autocomplete-input
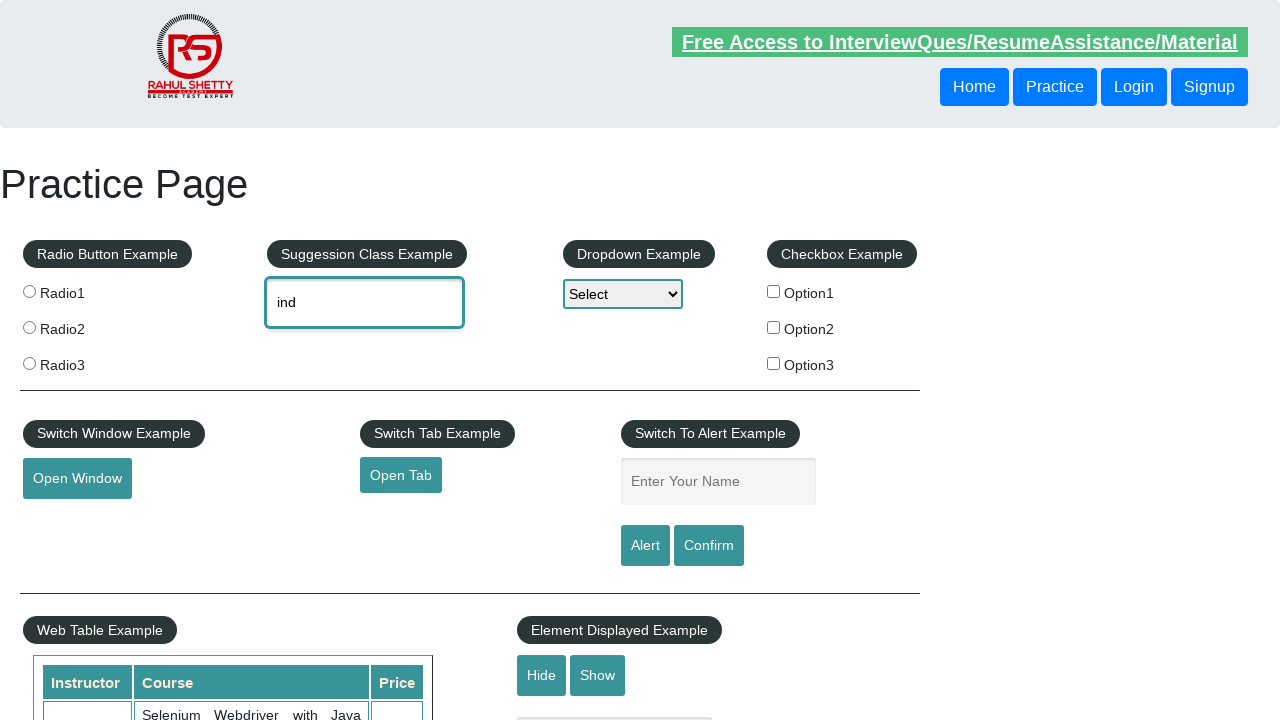

Autocomplete dropdown suggestions appeared
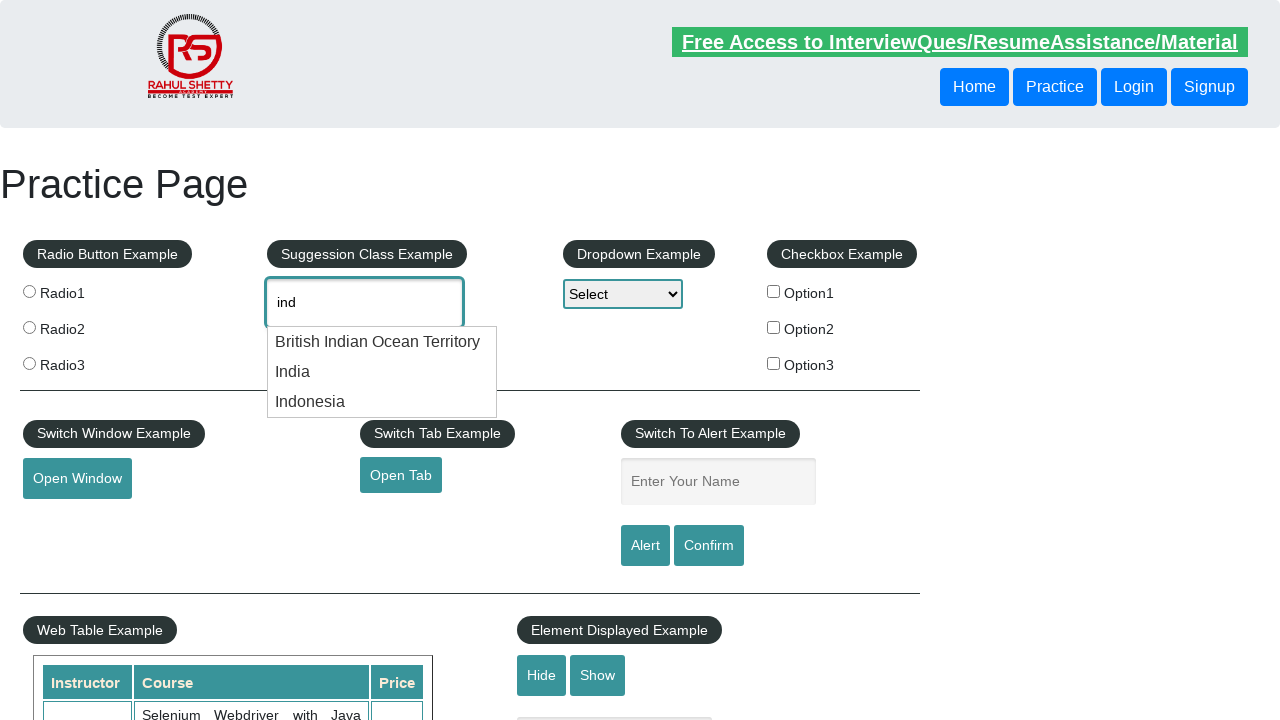

Selected 'India' from autocomplete dropdown at (382, 372) on li.ui-menu-item >> nth=1
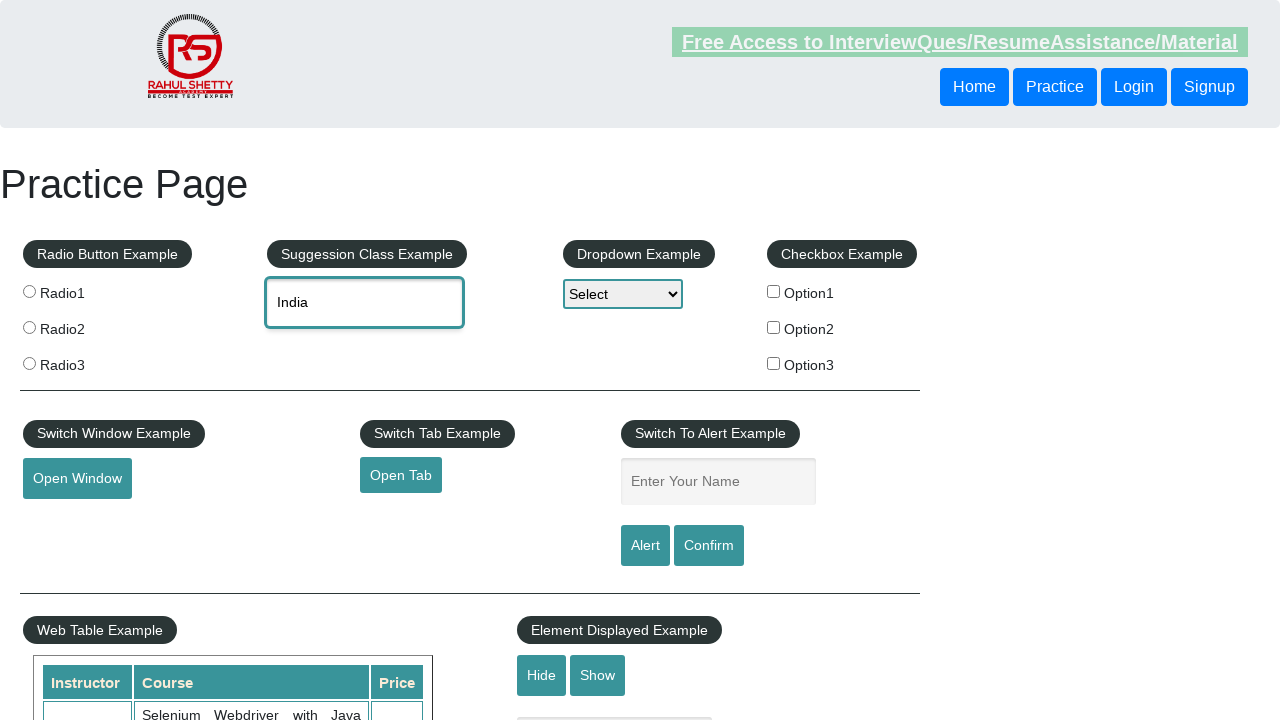

Verified that 'India' was selected in the input field
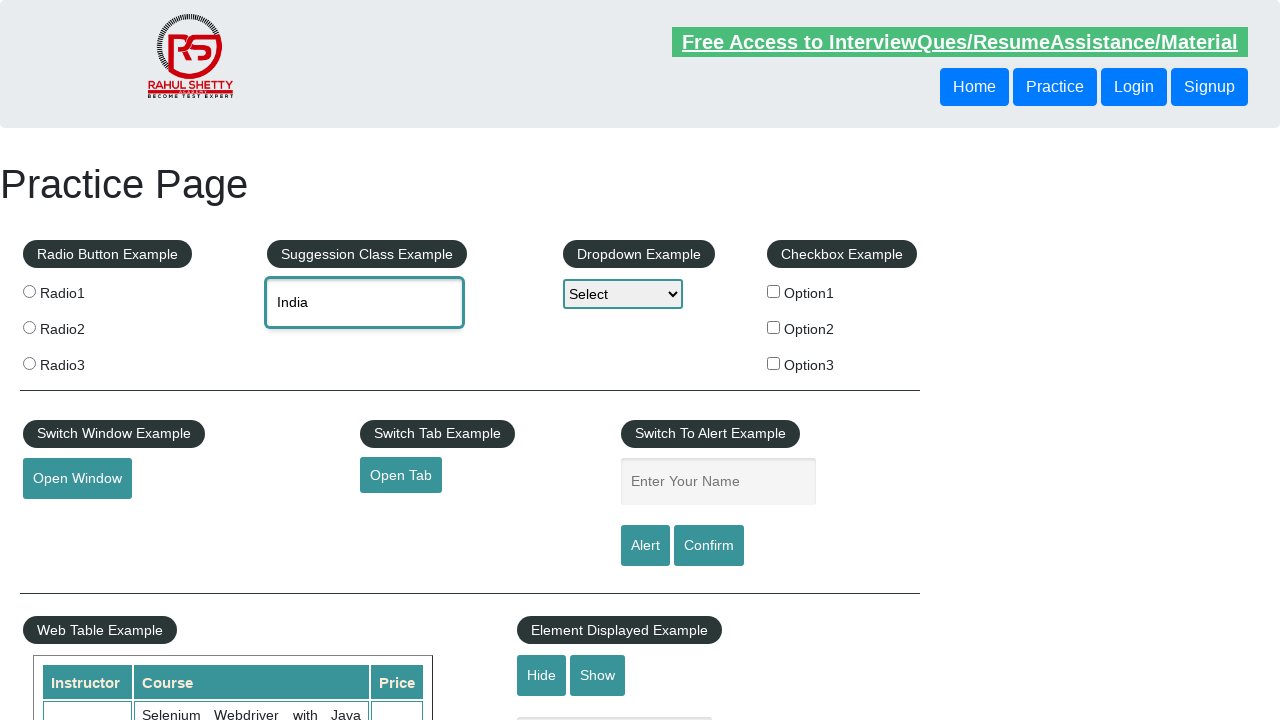

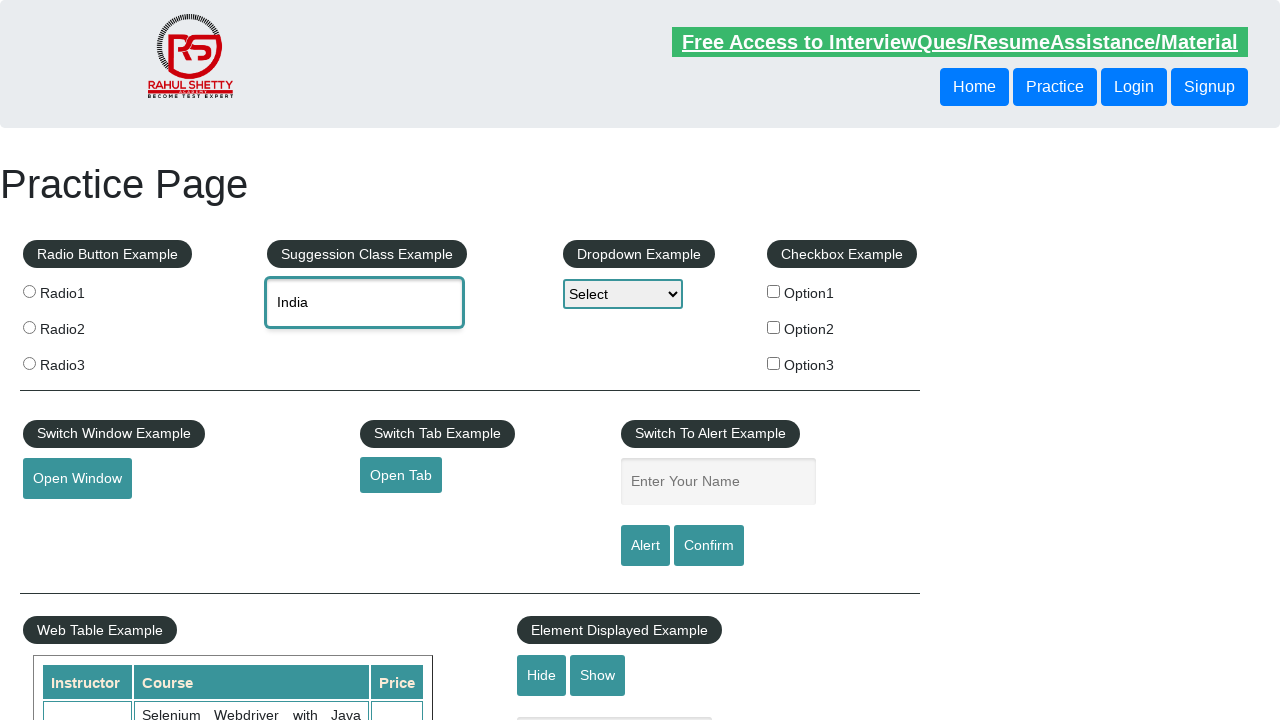